Tests the search functionality by entering a nonsense term 'blahblah' and verifying that no results are found

Starting URL: https://www.python.org

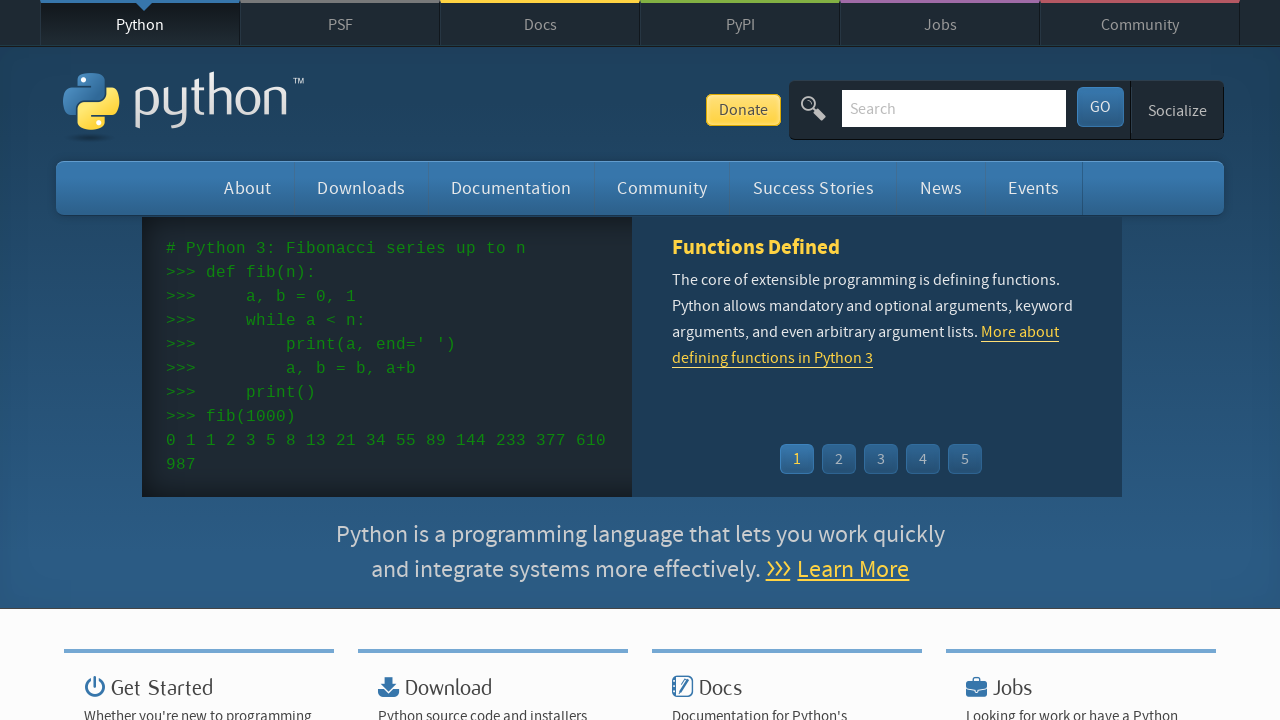

Search field became visible
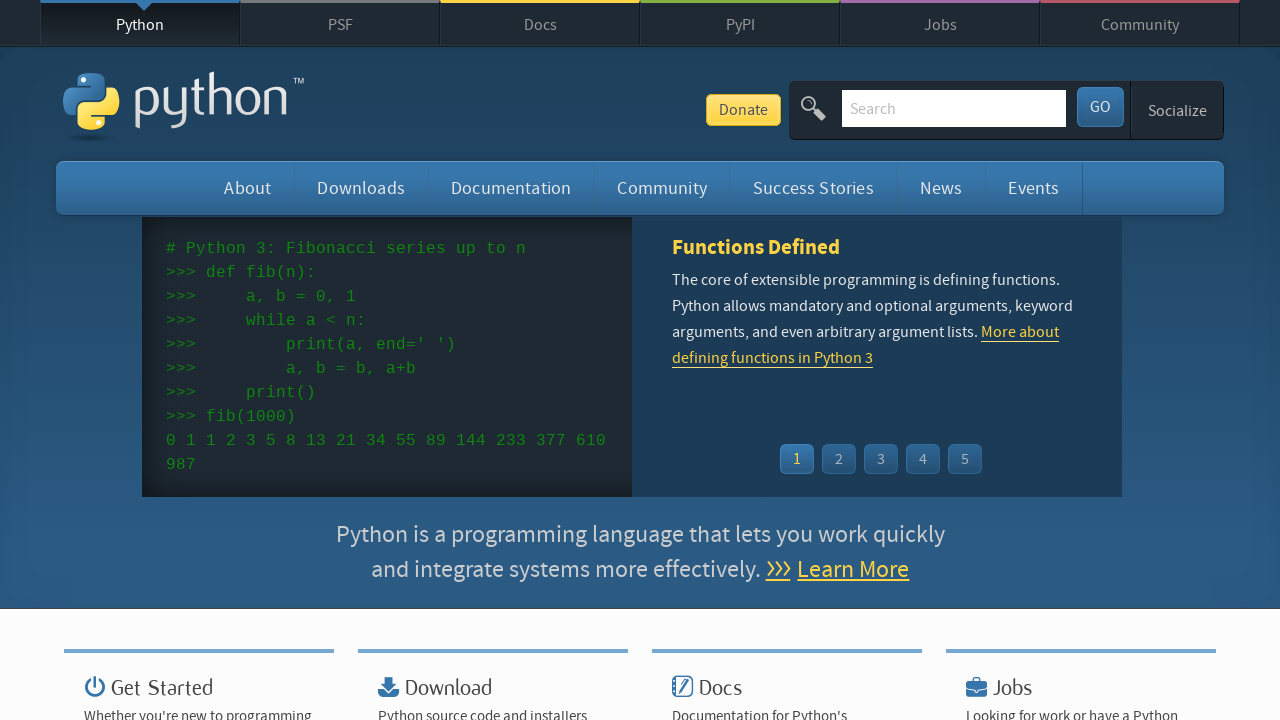

Entered search term 'blahblah' in search field on #id-search-field
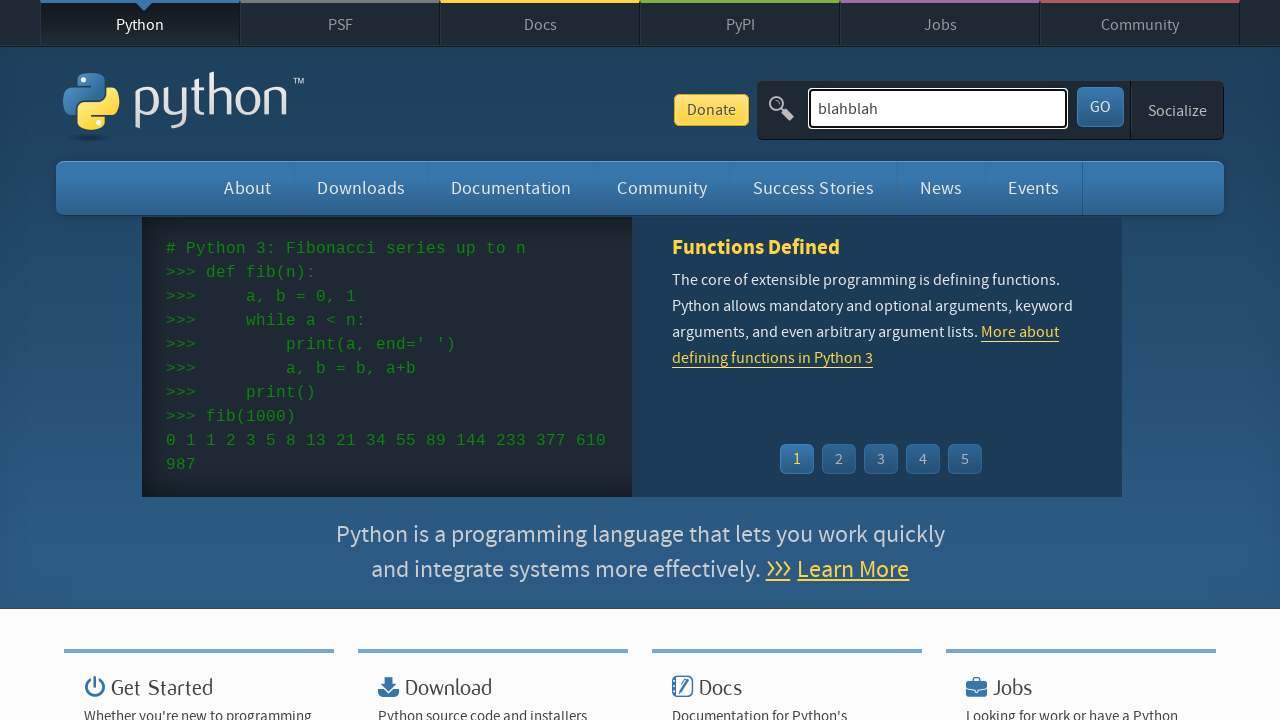

Submit button became visible
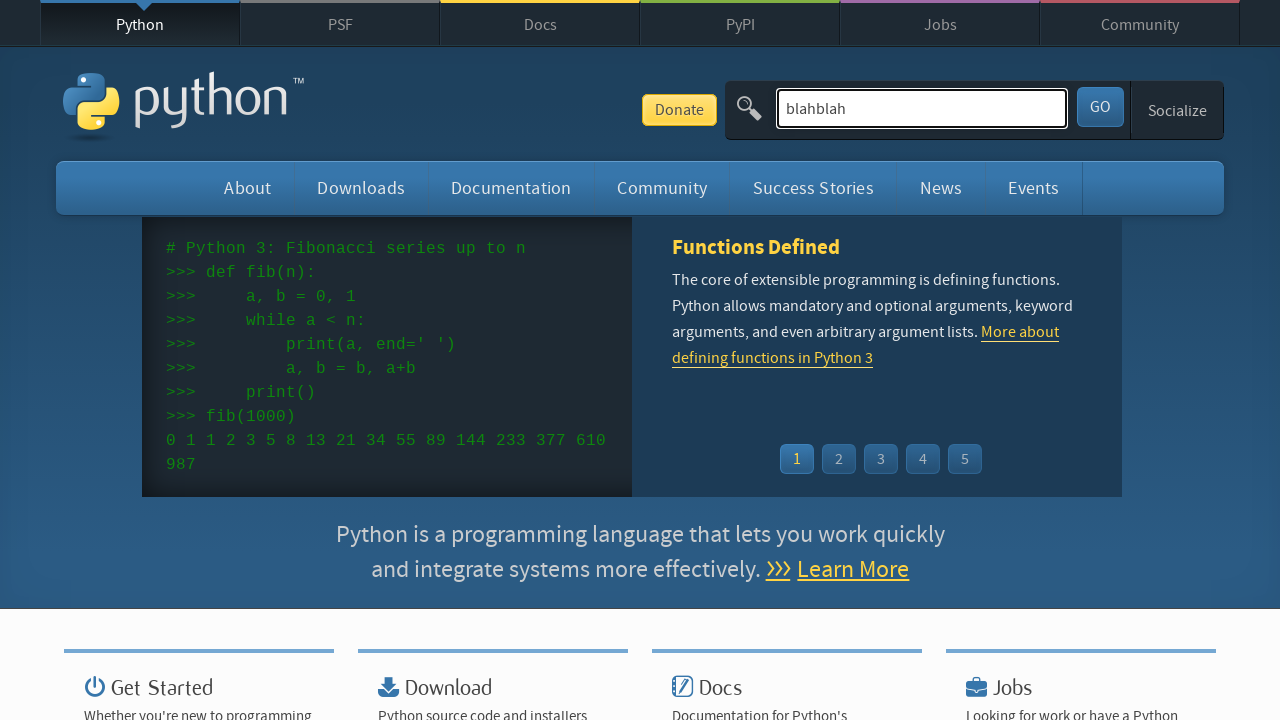

Clicked submit button to perform search at (1100, 107) on #submit
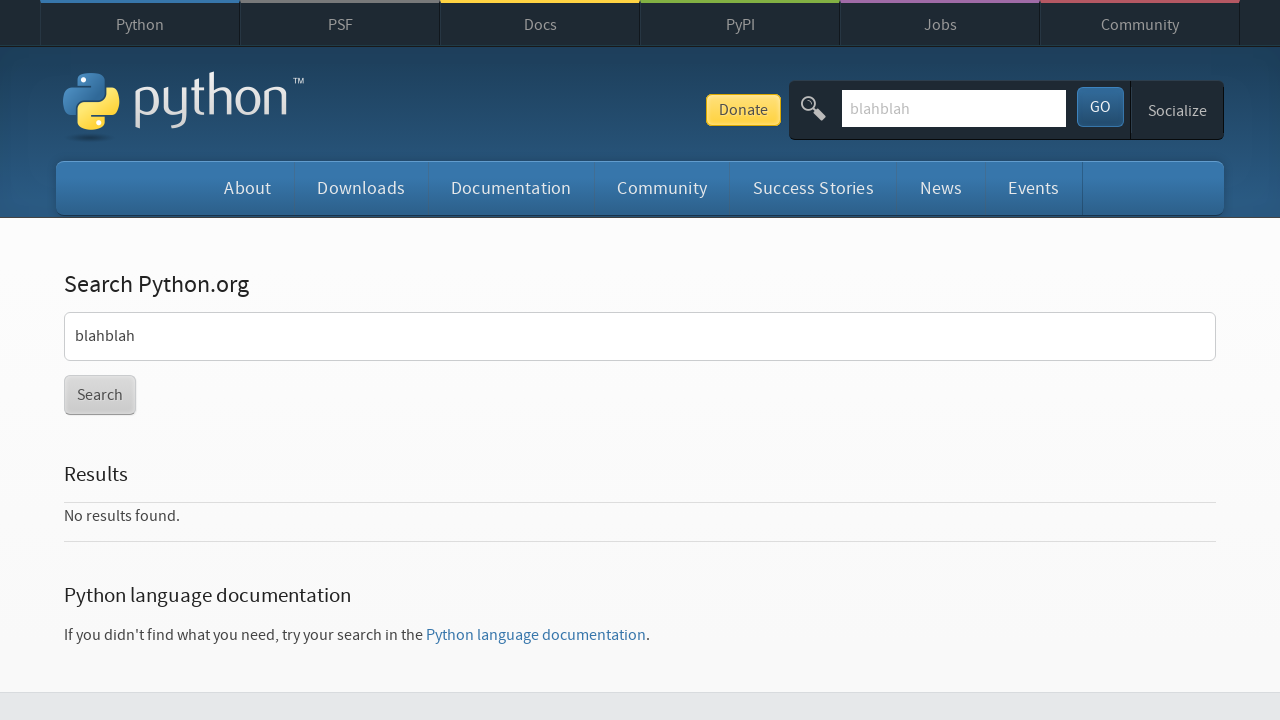

Search results section loaded and verified
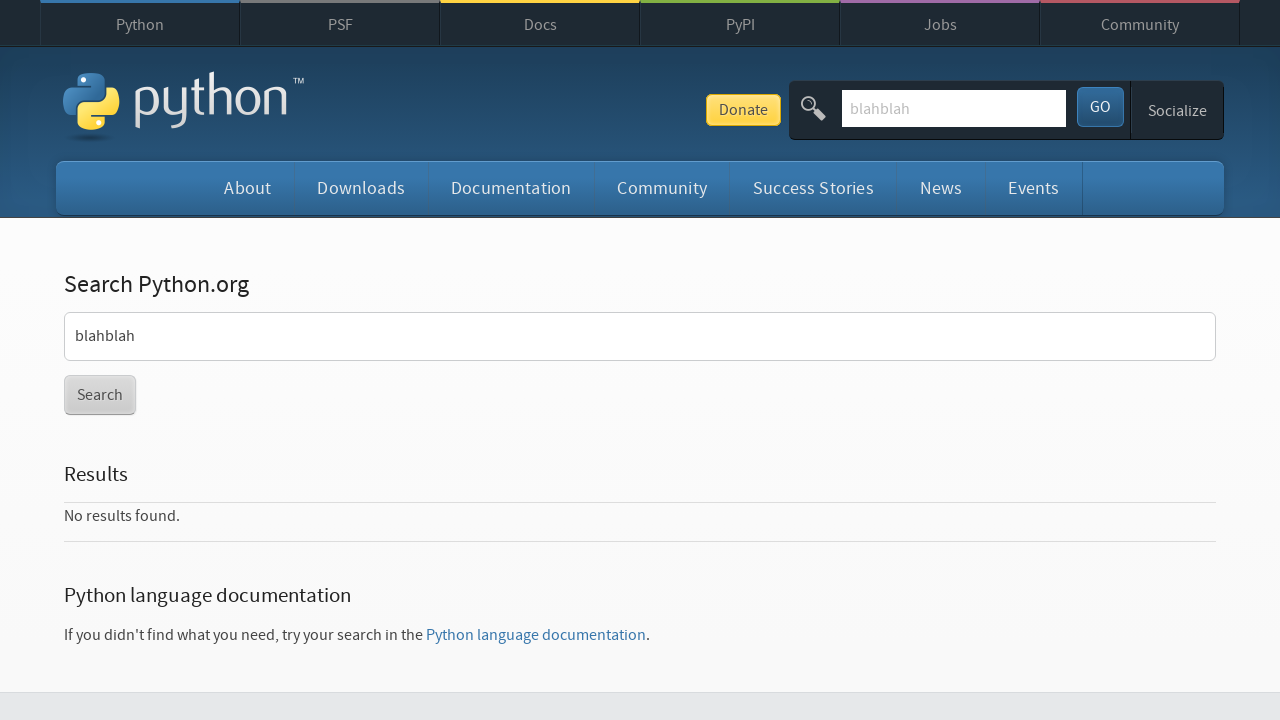

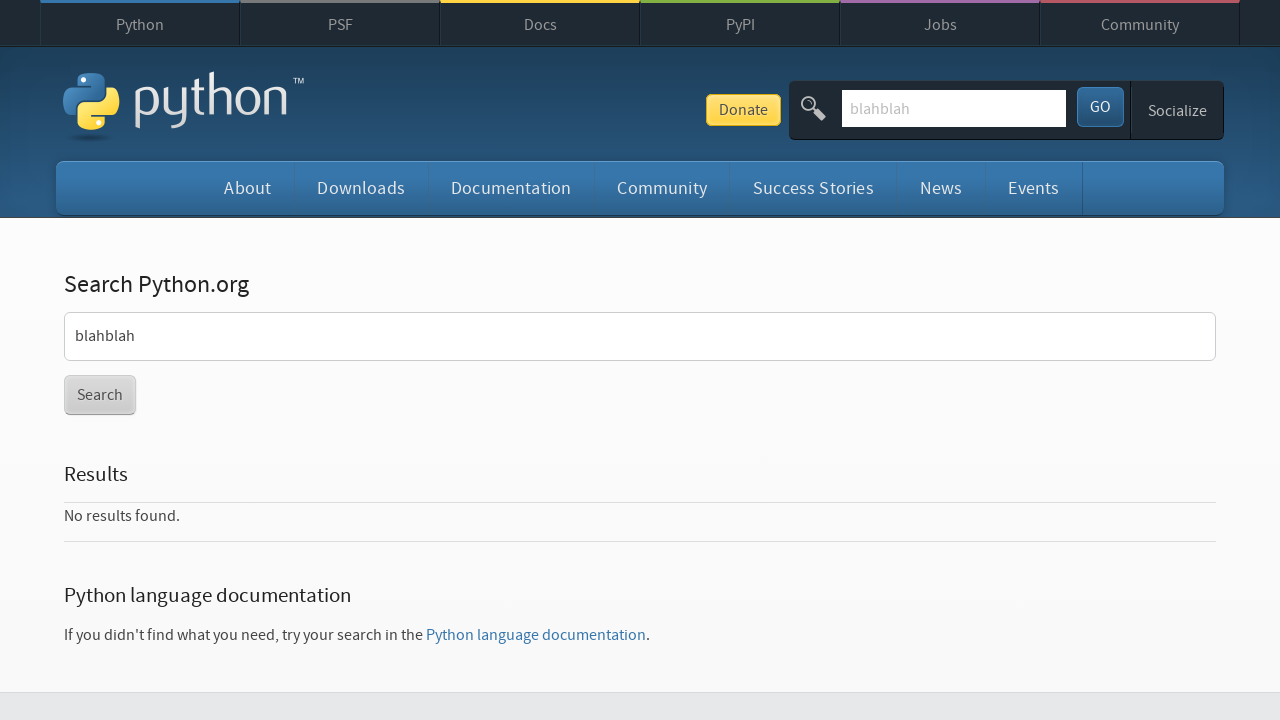